Tests a text box form by filling in name, email, current address, and permanent address fields, then submitting and verifying the displayed output

Starting URL: https://demoqa.com/text-box

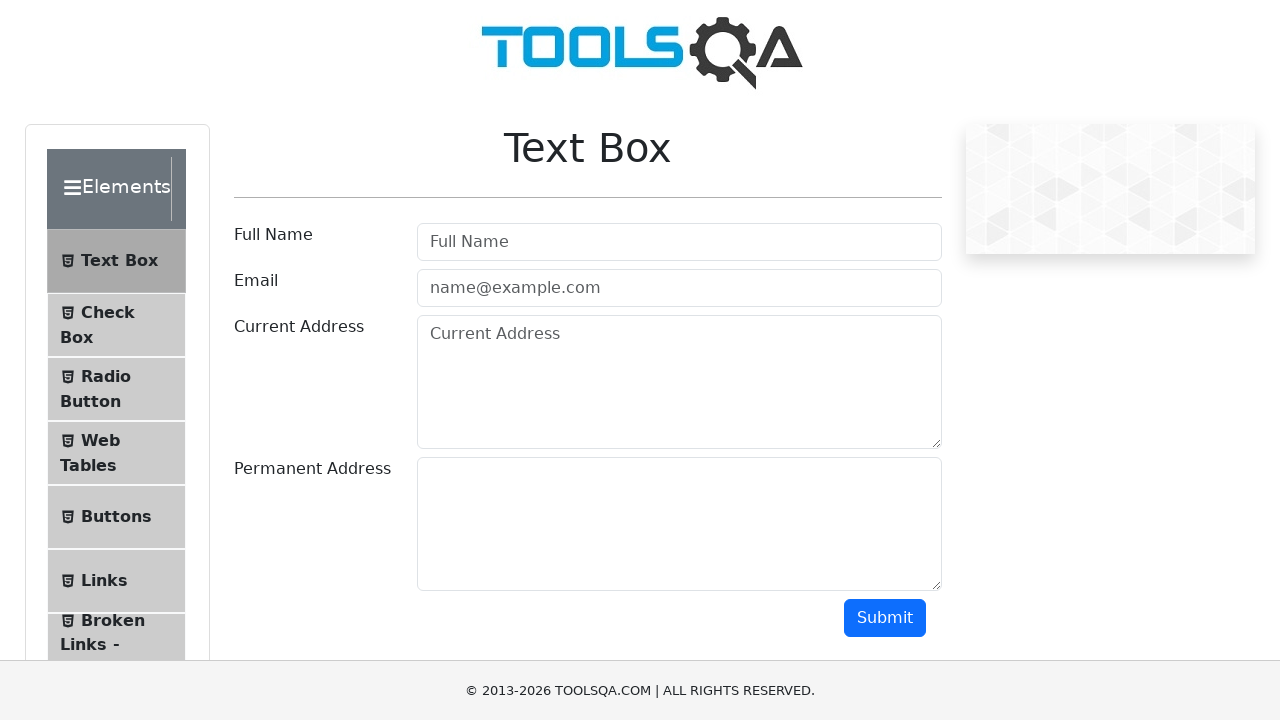

Filled name field with 'Srdjan' on #userName
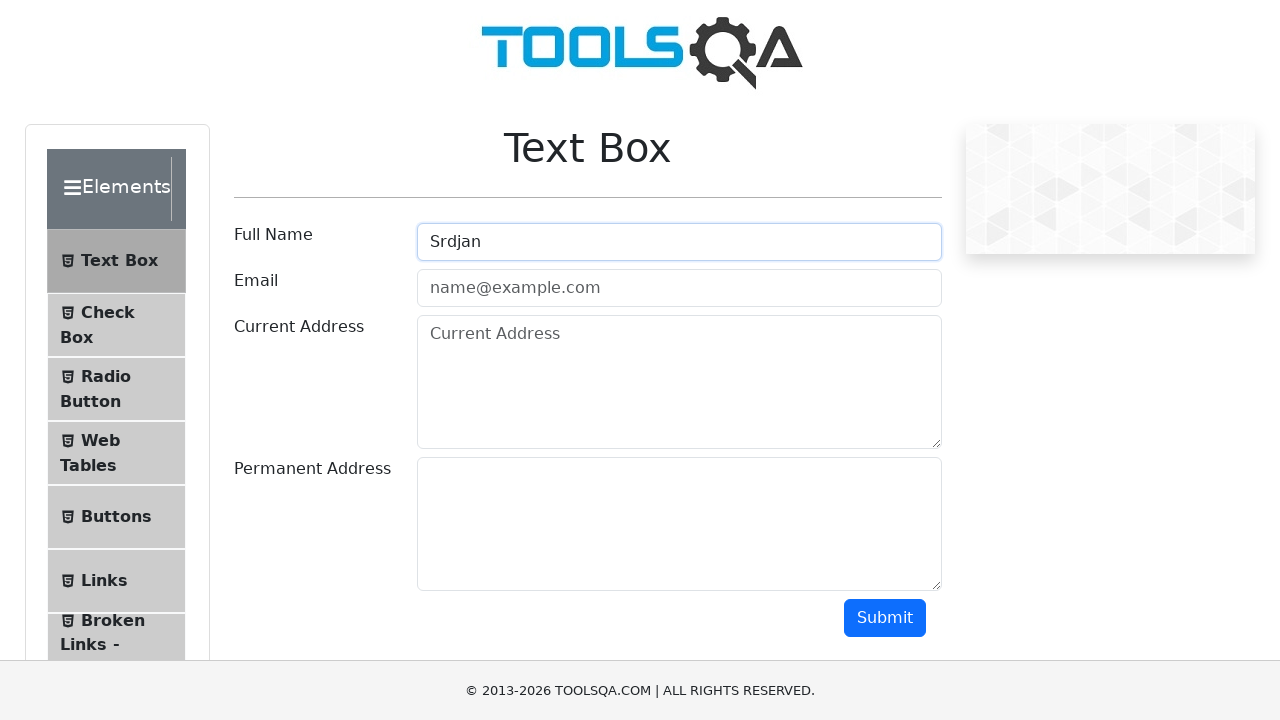

Filled email field with 'srdjan@imi.pmf.kg.ac.rs' on #userEmail
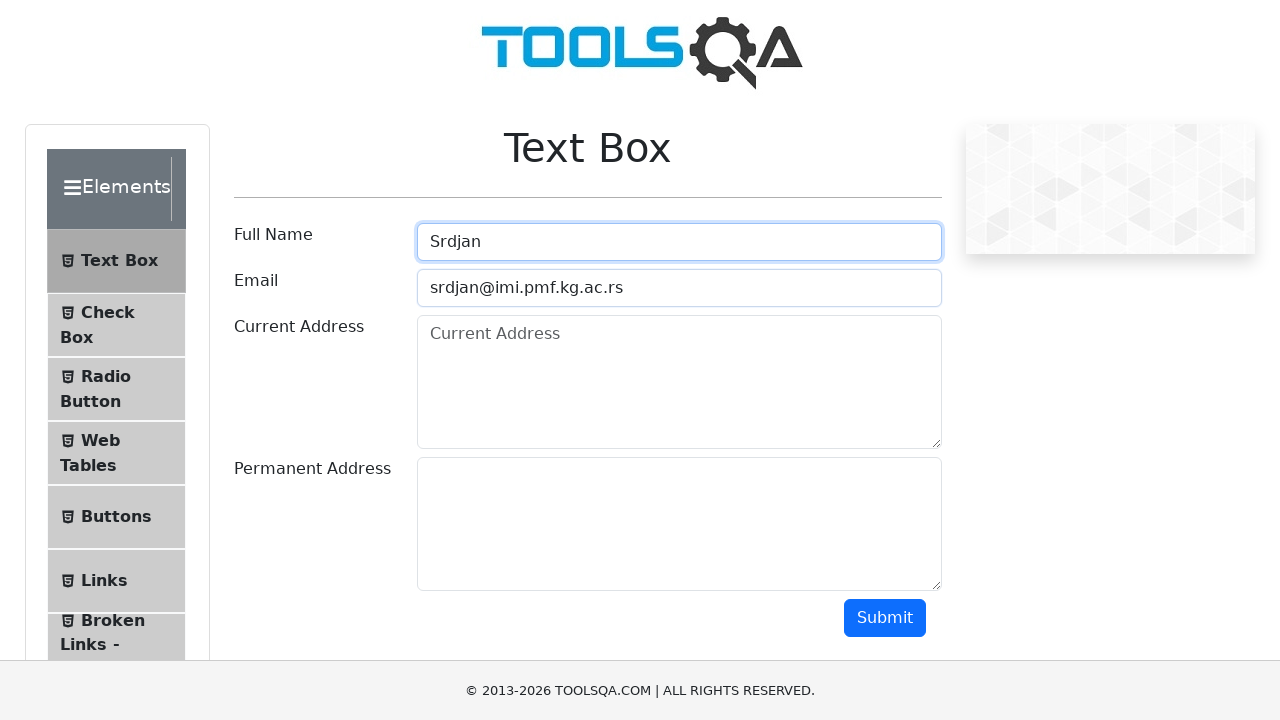

Filled current address field with 'Radoja Domanovica 12' on #currentAddress
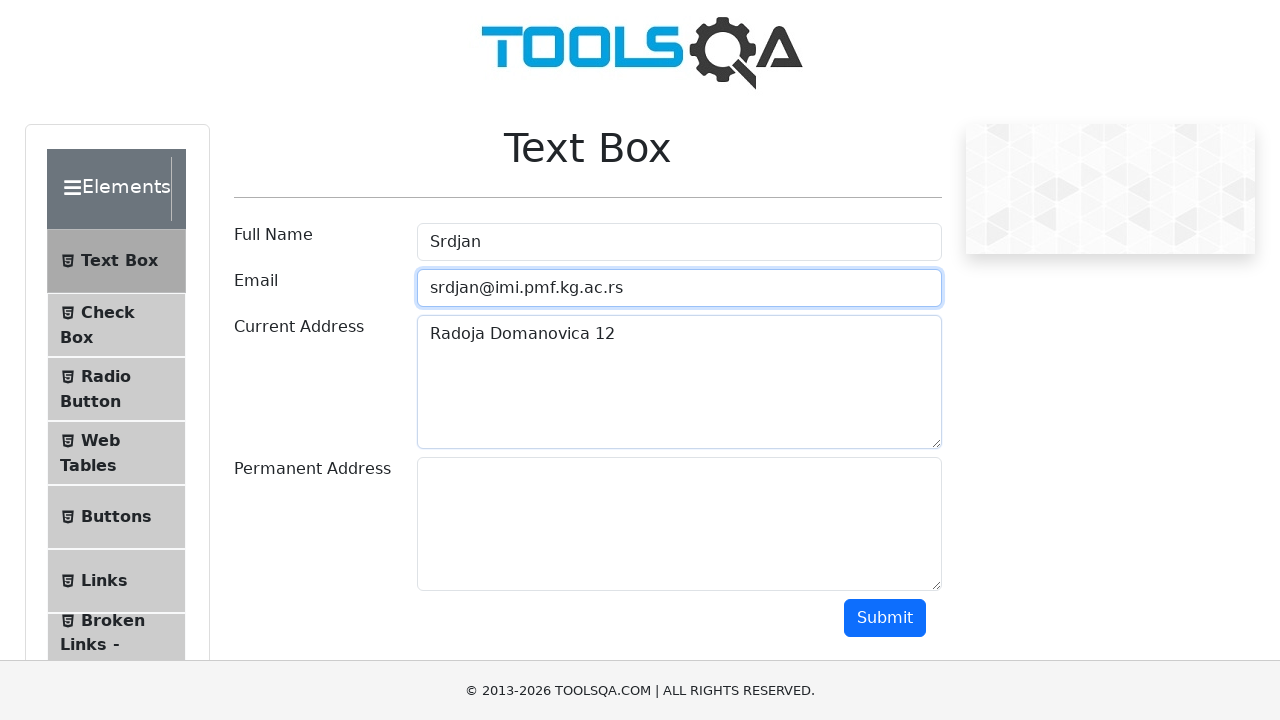

Filled permanent address field with 'Radoja Domanovica 12, Kragujevac' on #permanentAddress
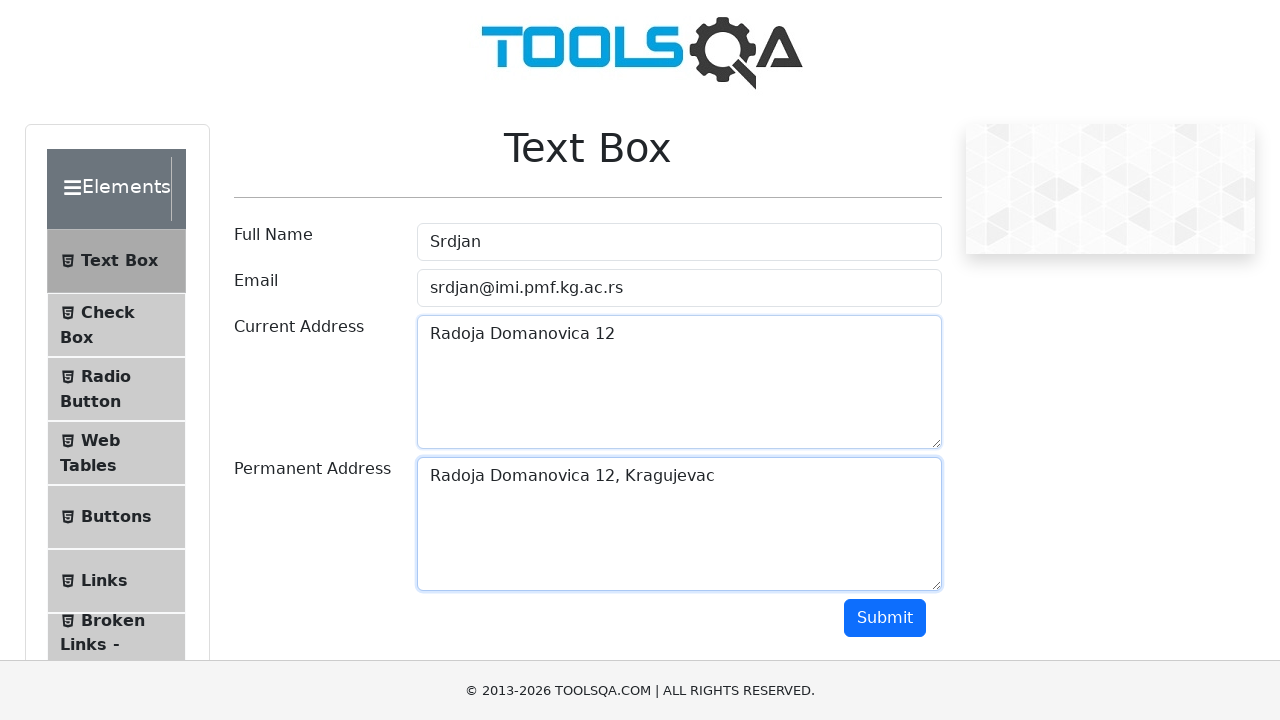

Clicked submit button to submit the form at (885, 618) on #submit
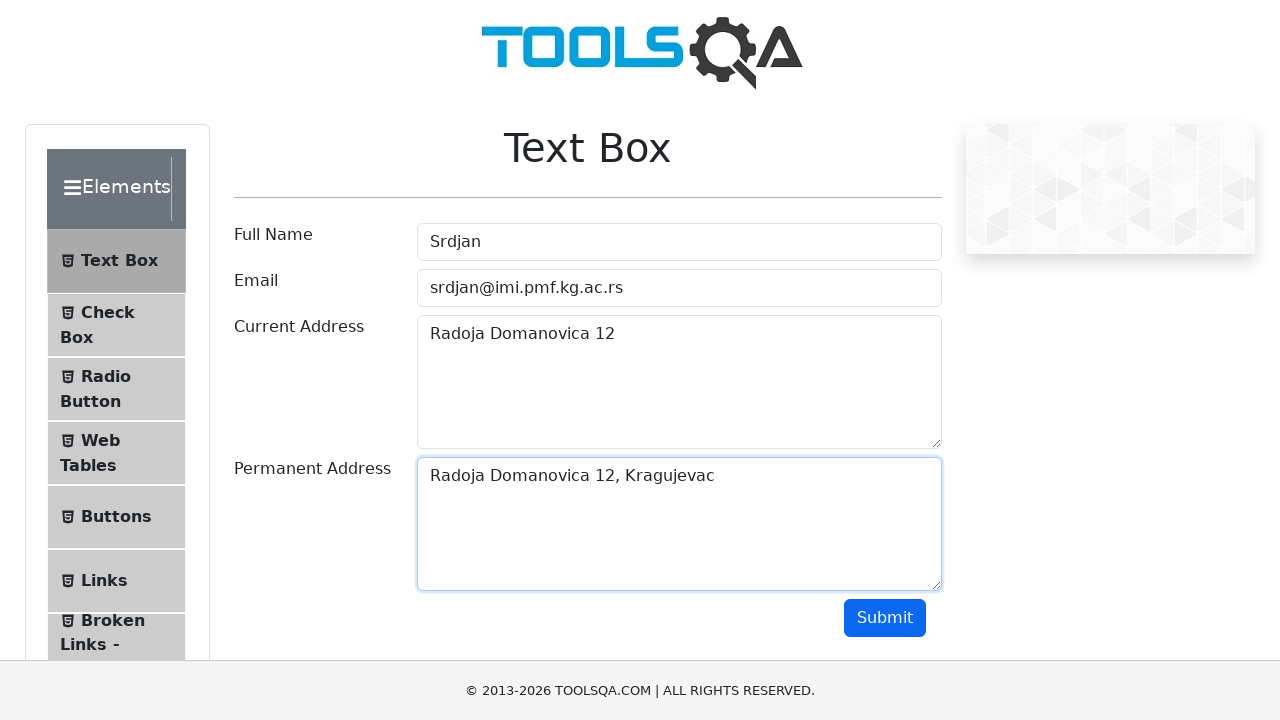

Form output displayed successfully
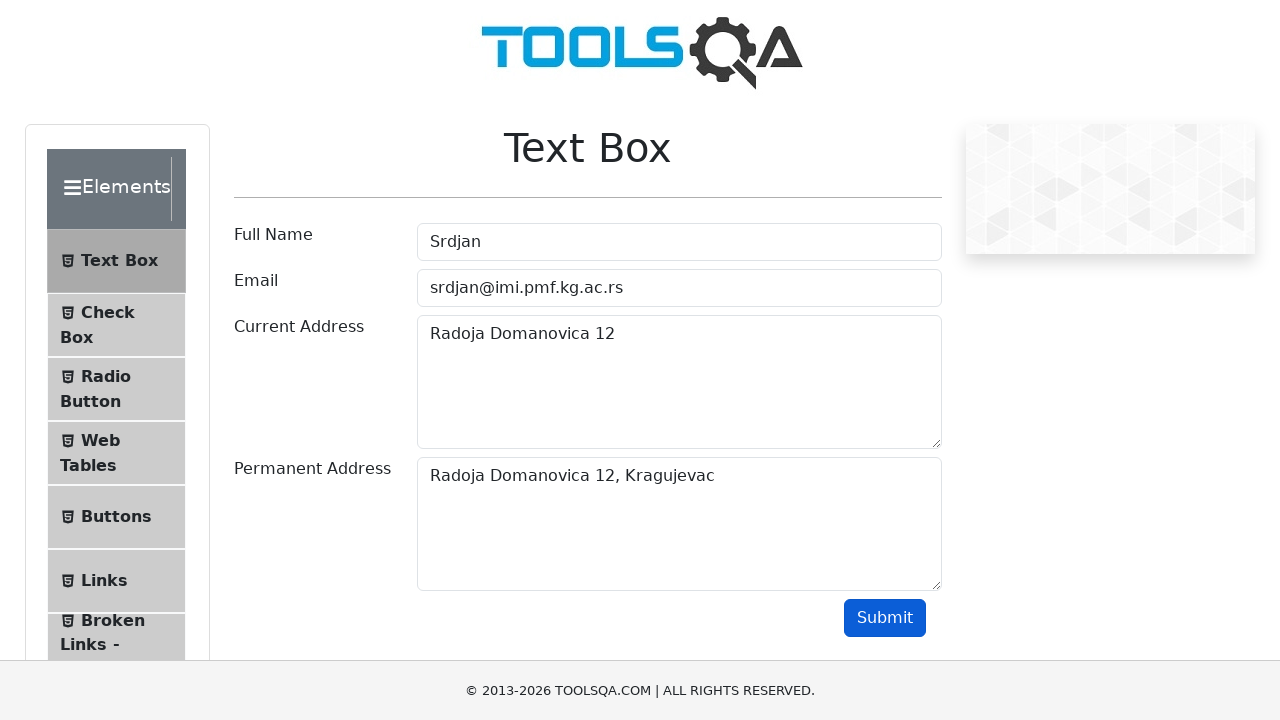

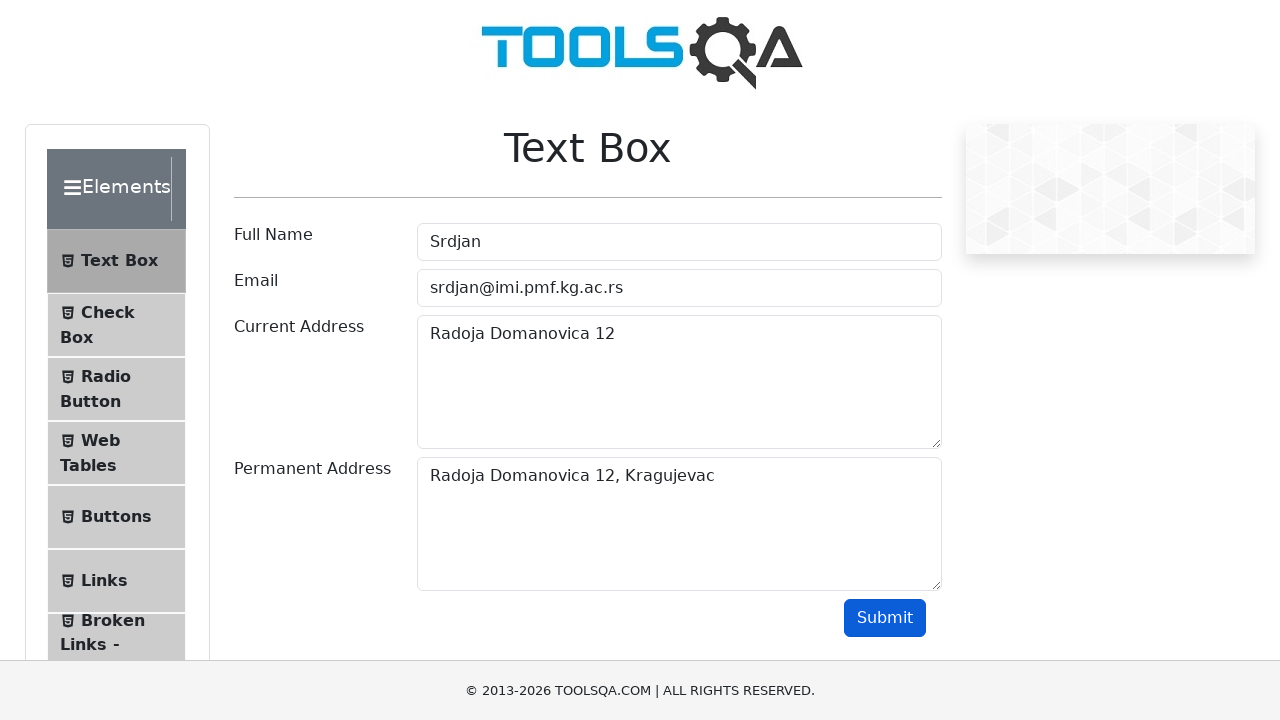